Tests radio button functionality on a Selenium exercises page by navigating to the radio buttons section and clicking various radio button options

Starting URL: https://qbek.github.io/selenium-exercises/en/

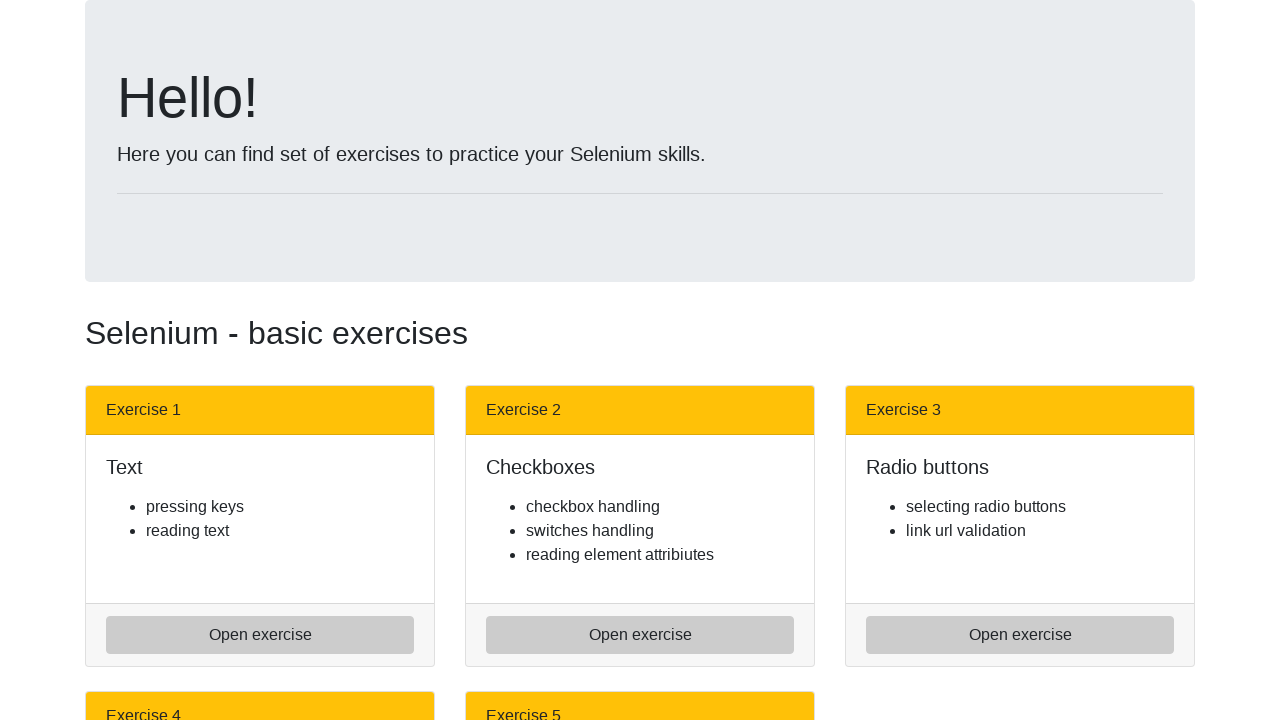

Clicked on radio buttons exercise link at (1020, 635) on a[href='radio_buttons.html']
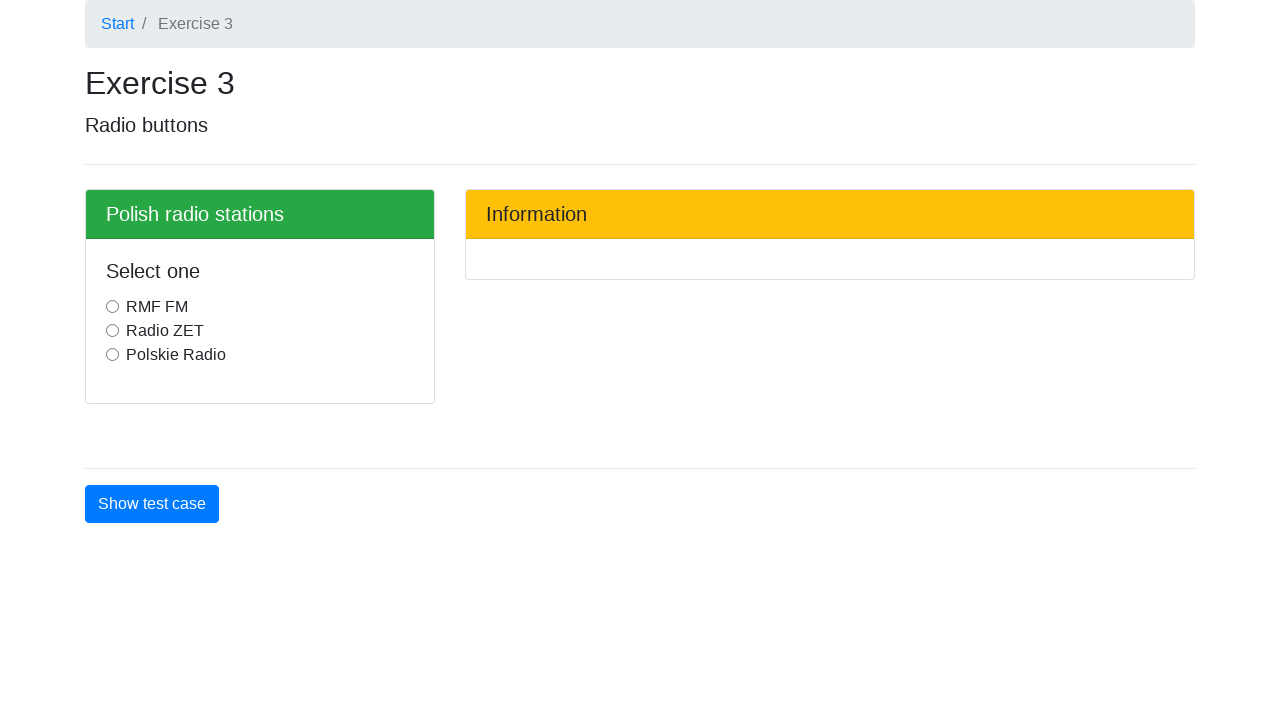

Clicked the first radio button at (112, 307) on input[type='radio']
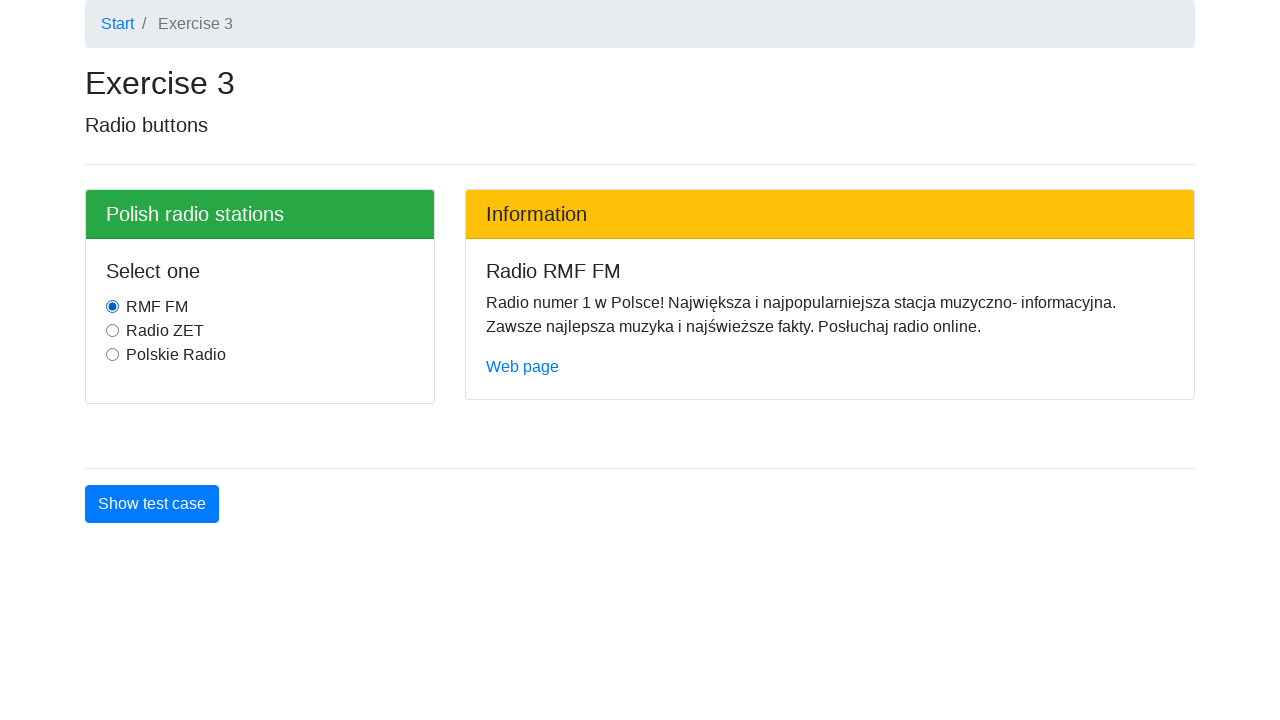

Located all radio button elements
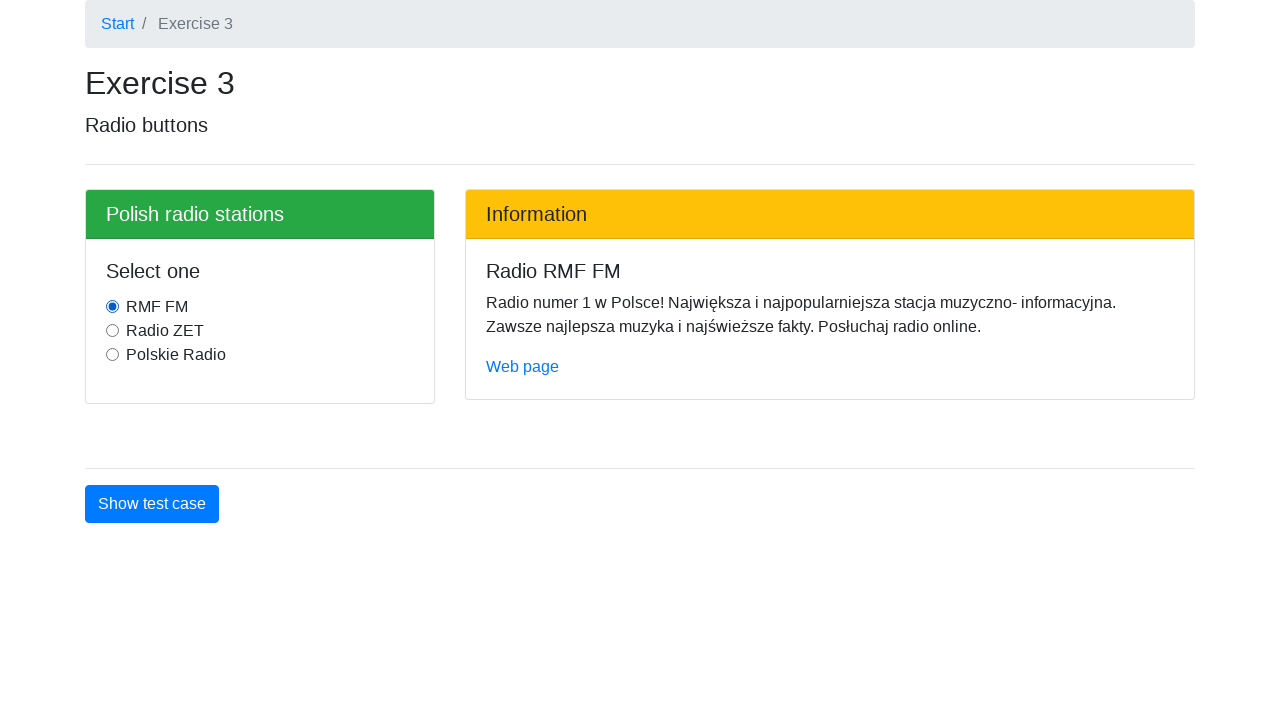

Clicked the third radio button at (112, 355) on input[type='radio'] >> nth=2
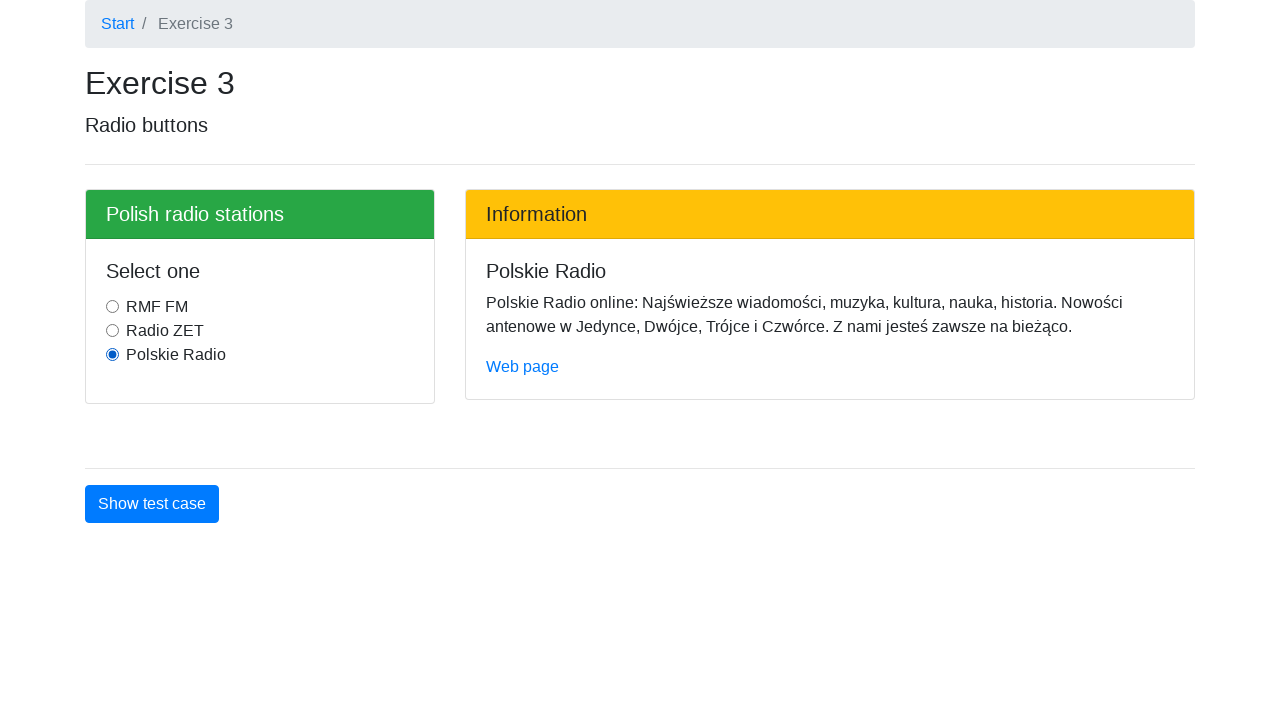

Clicked radio button with value 'radiozet' at (112, 331) on input[type='radio'][value='radiozet']
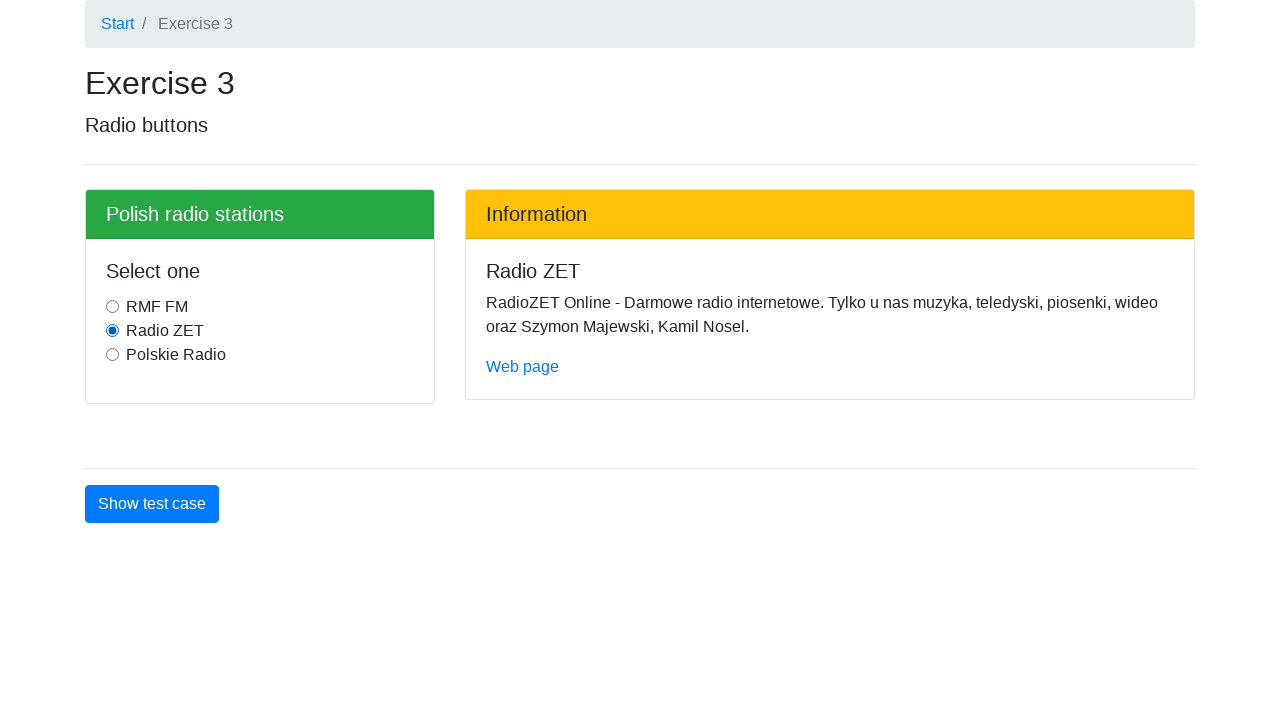

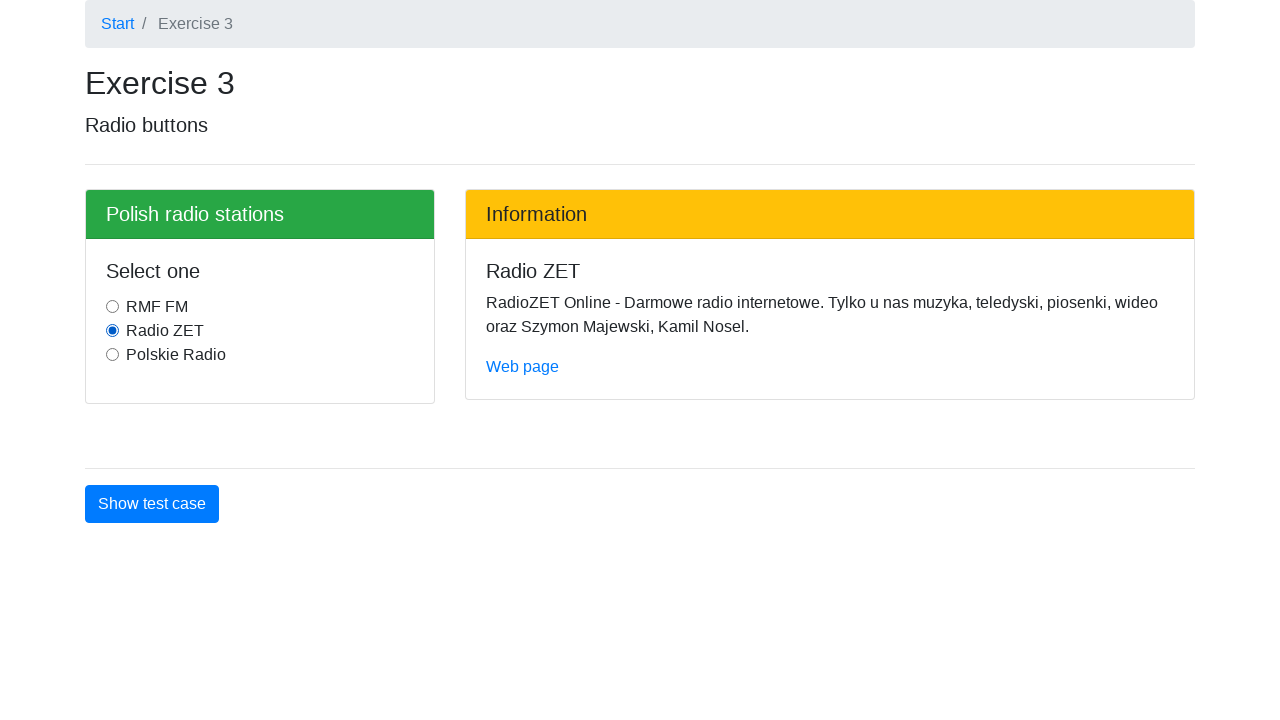